Tests fluent wait functionality by clicking a timer button and waiting for a specific text to appear in an element

Starting URL: http://seleniumpractise.blogspot.in/2016/08/how-to-use-explicit-wait-in-selenium.html

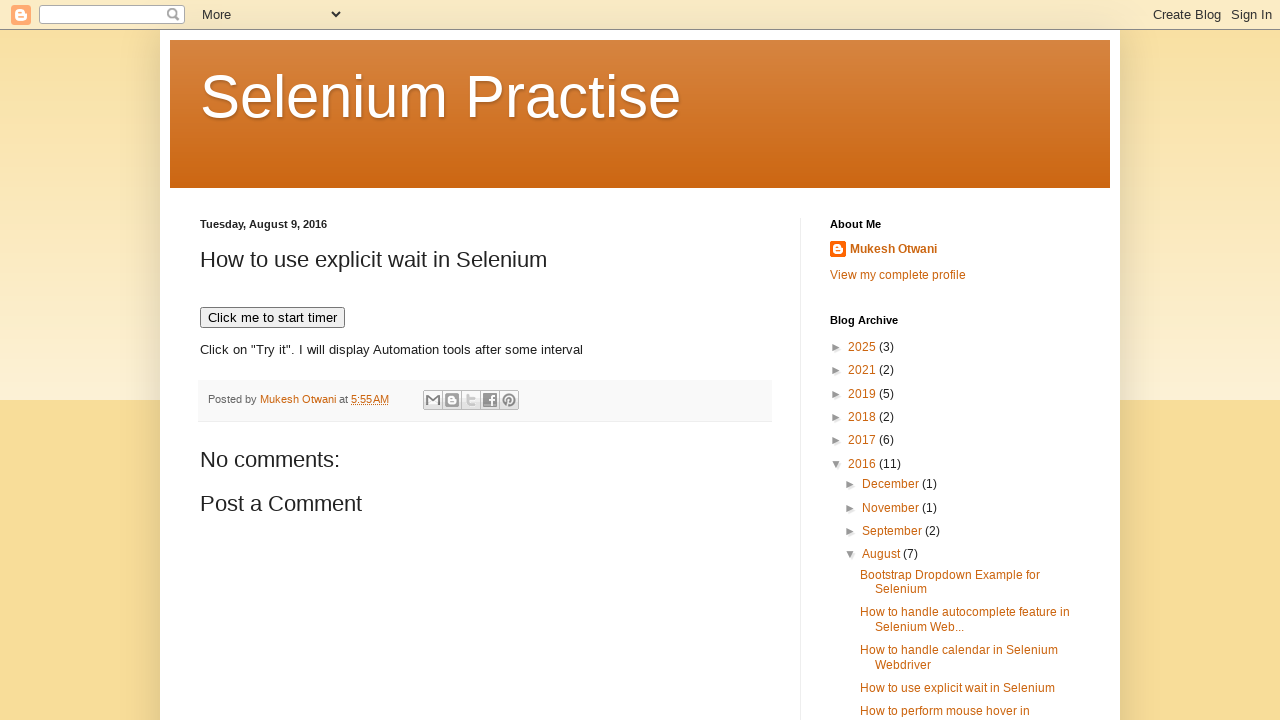

Navigated to fluent wait test page
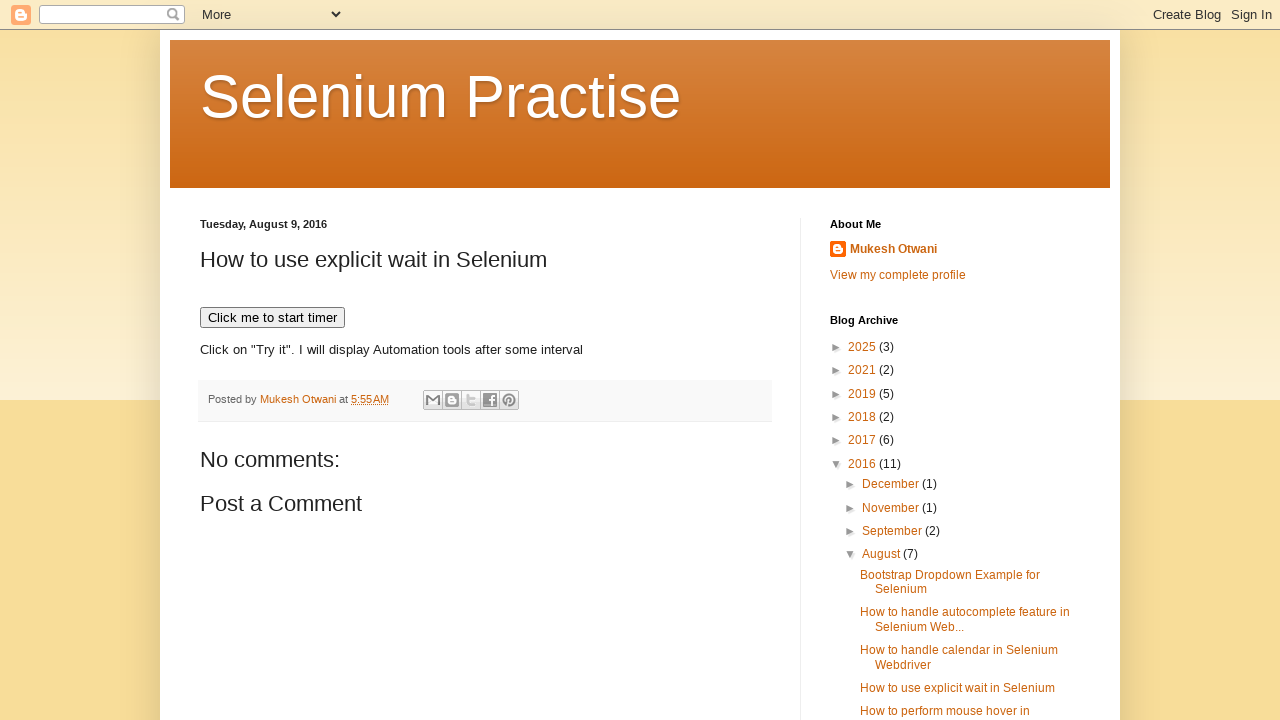

Clicked timer button to start the clock at (272, 318) on xpath=//button[text()='Click me to start timer']
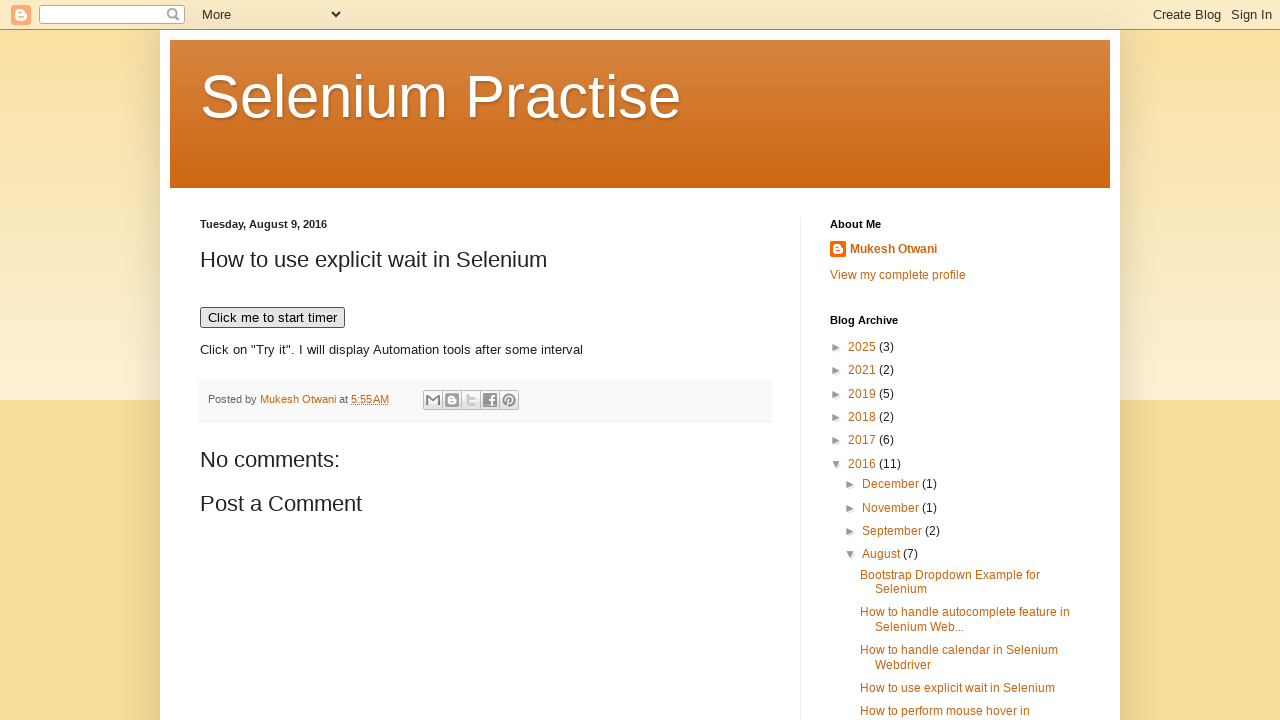

Waited for element to display 'WebDriver' text (fluent wait completed)
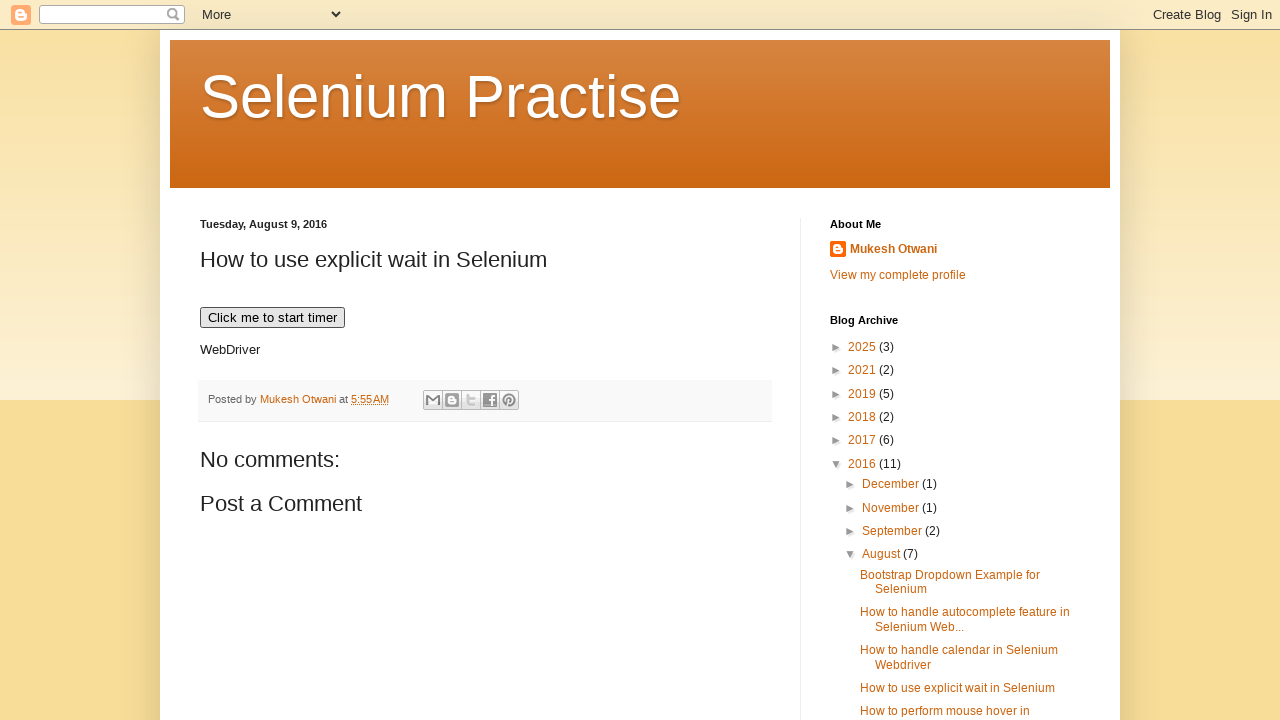

Verified #demo element is visible
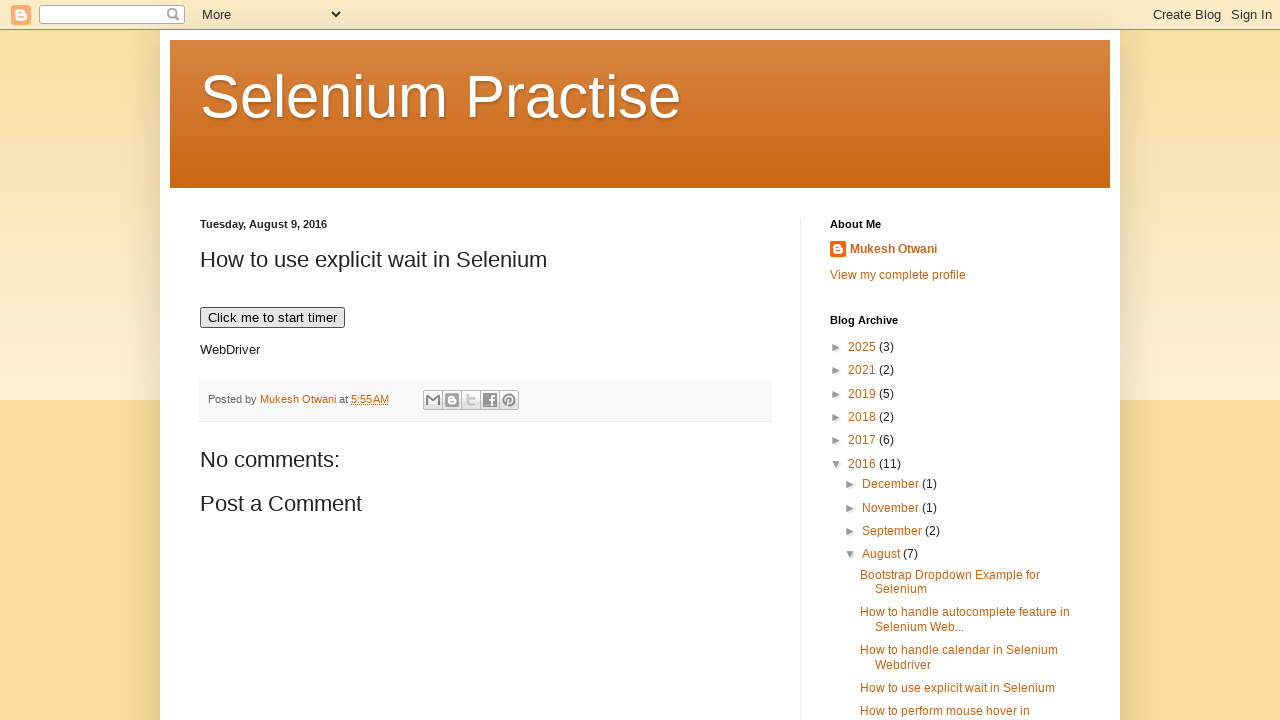

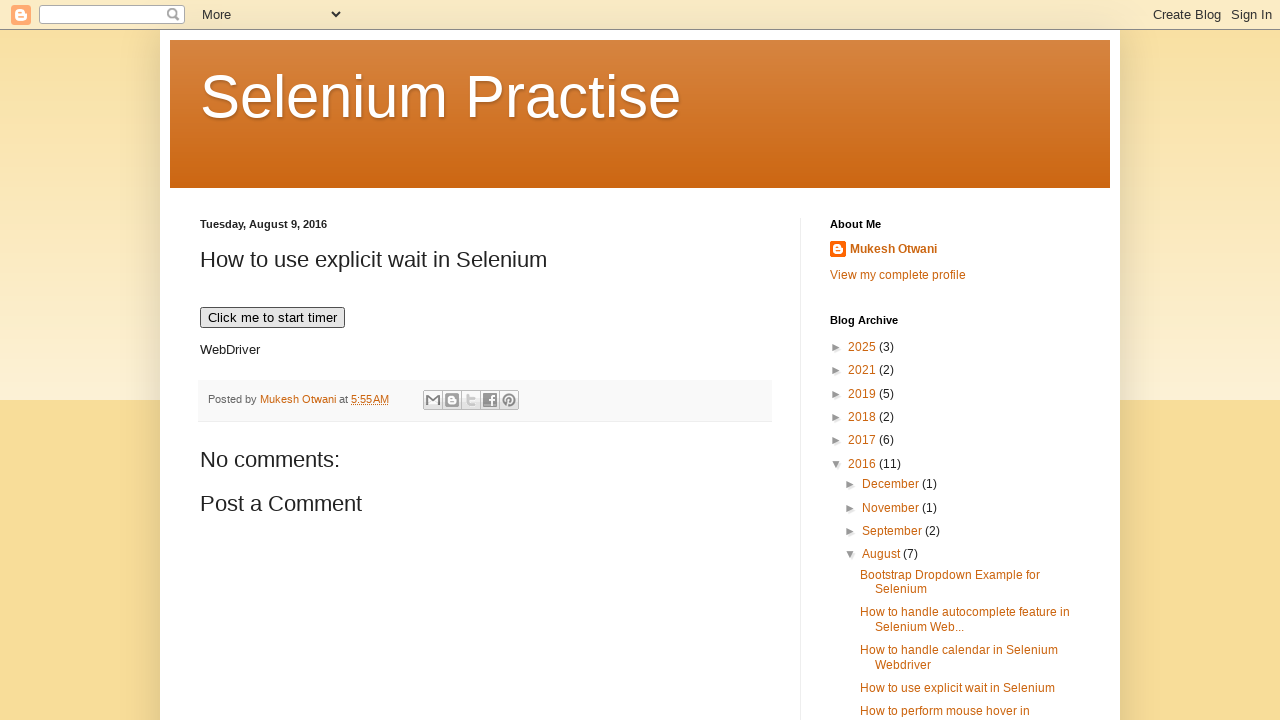